Navigates to a testing site admin page and verifies that an element with a specific class name is present on the page

Starting URL: https://estivalet.github.io/robot-static-testing-site/admin/index.html

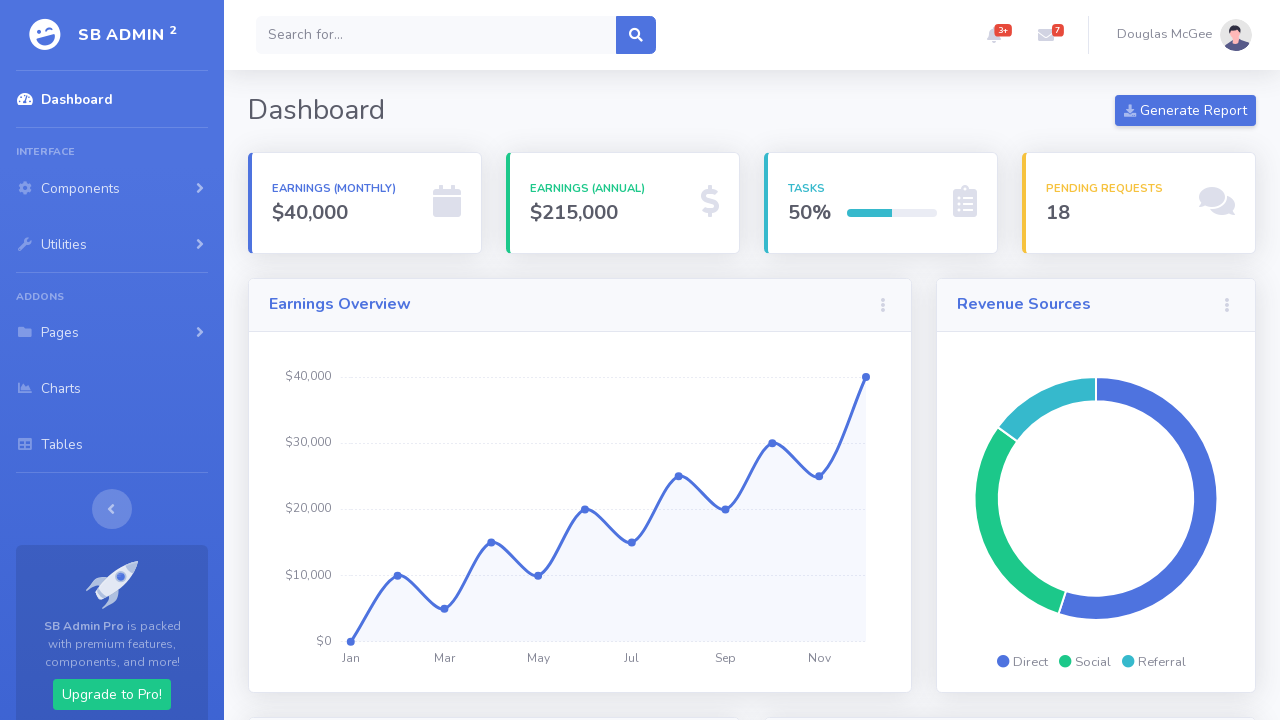

Navigated to admin page
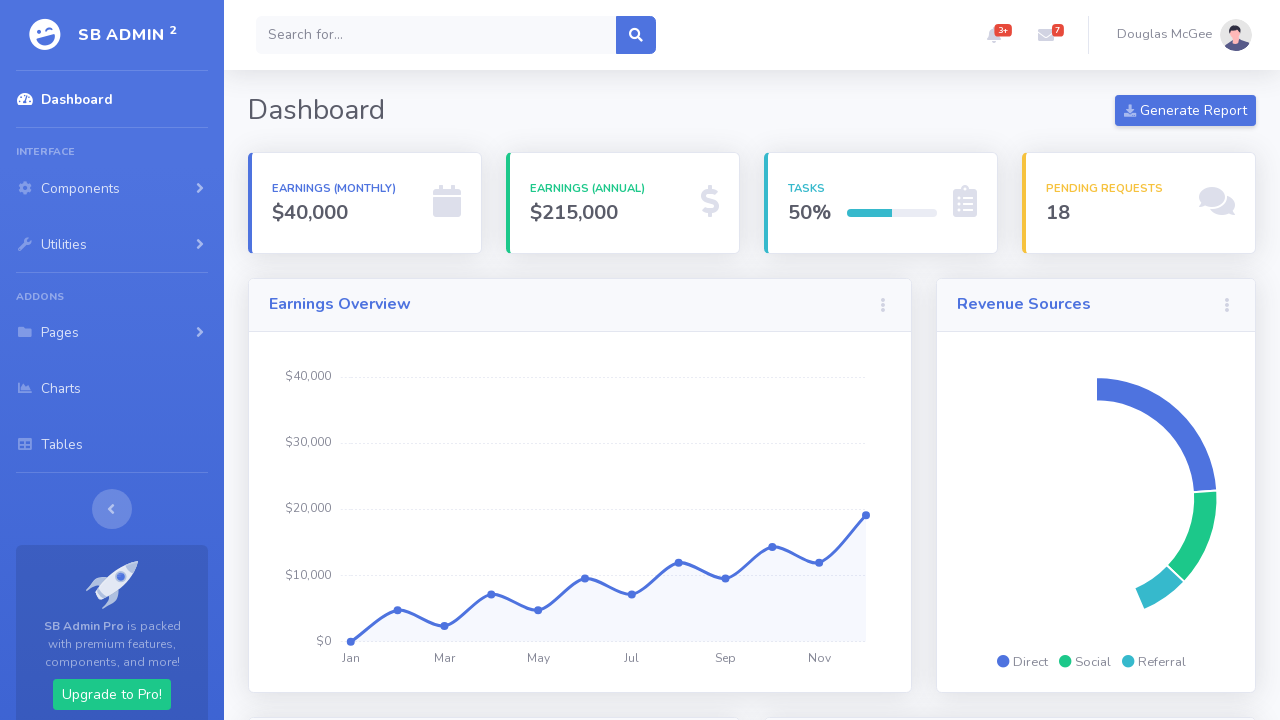

Waited for and found element with class 'sidebar-brand-text'
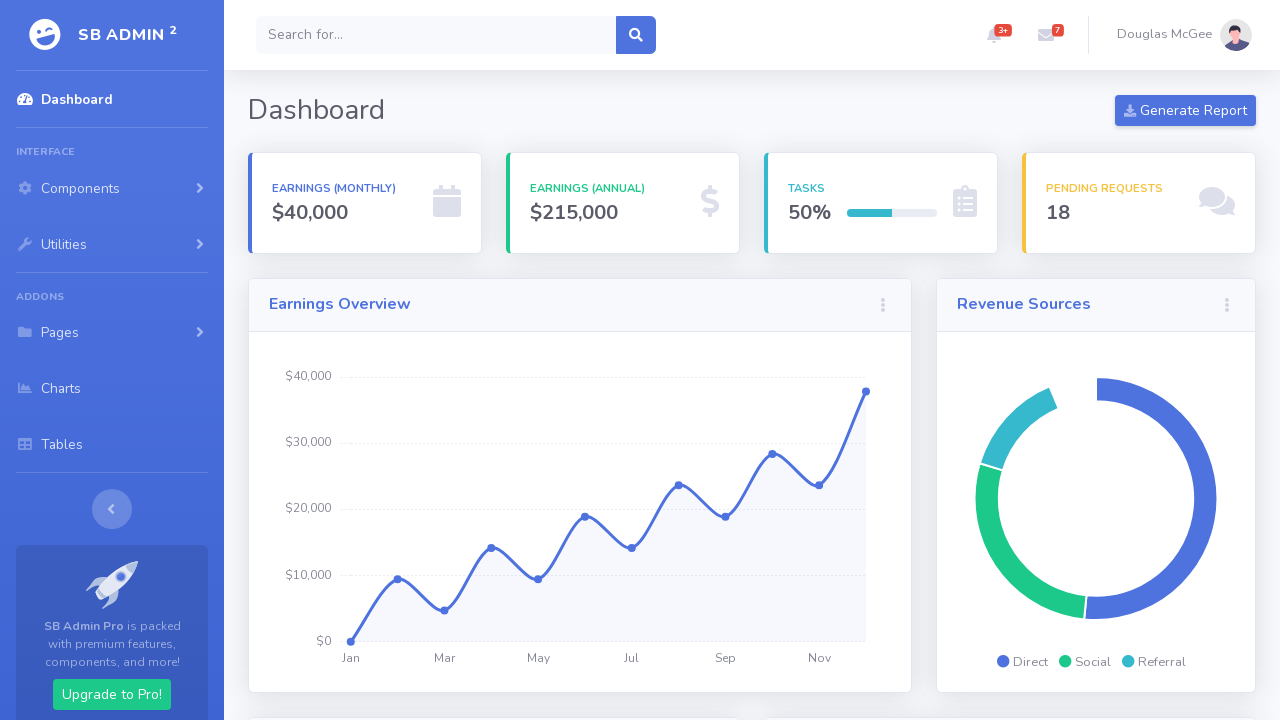

Verified that sidebar-brand-text element is present on the page
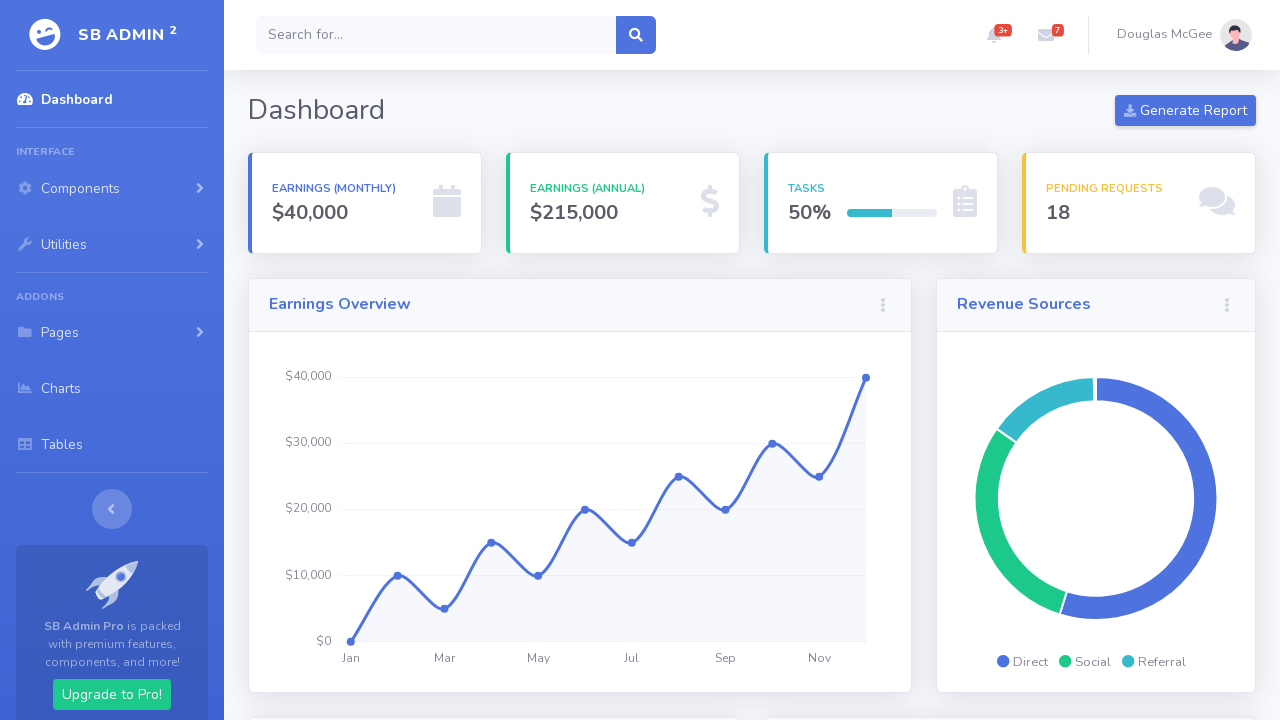

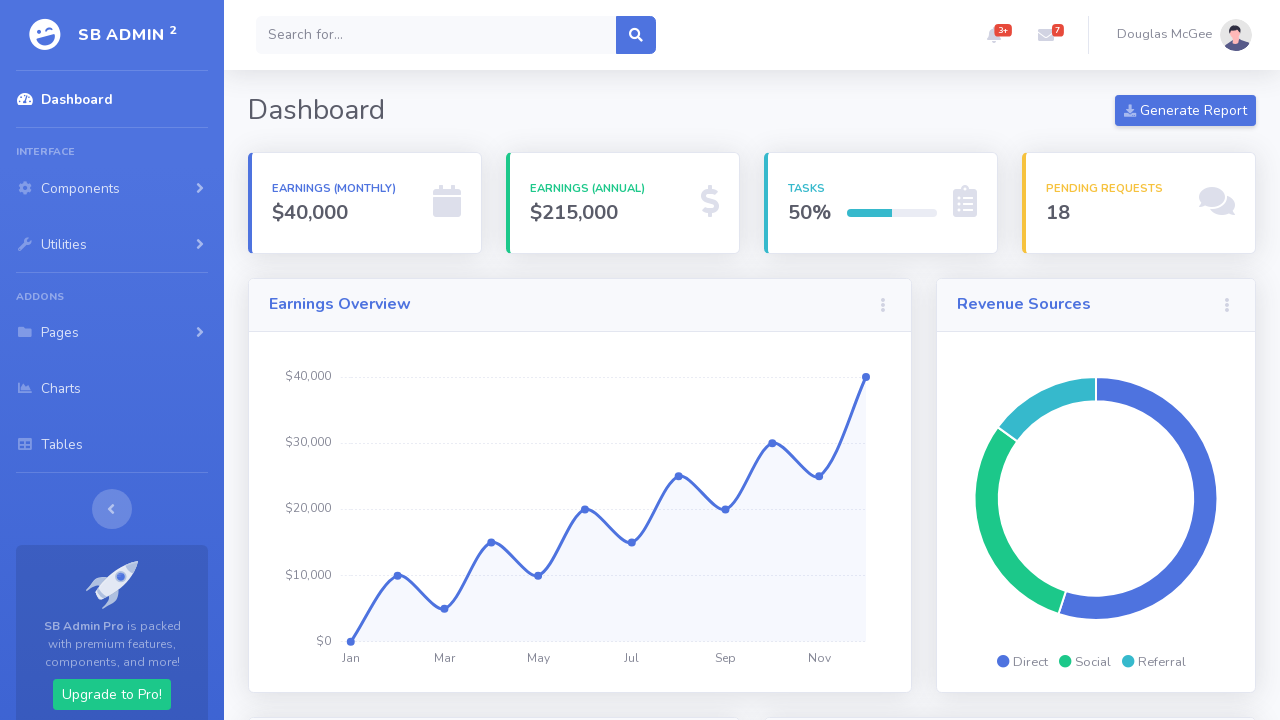